Tests iframe handling by navigating to jQuery UI selectable demo page, switching to the demo iframe, and clicking on a list item within the frame.

Starting URL: https://jqueryui.com/selectable/

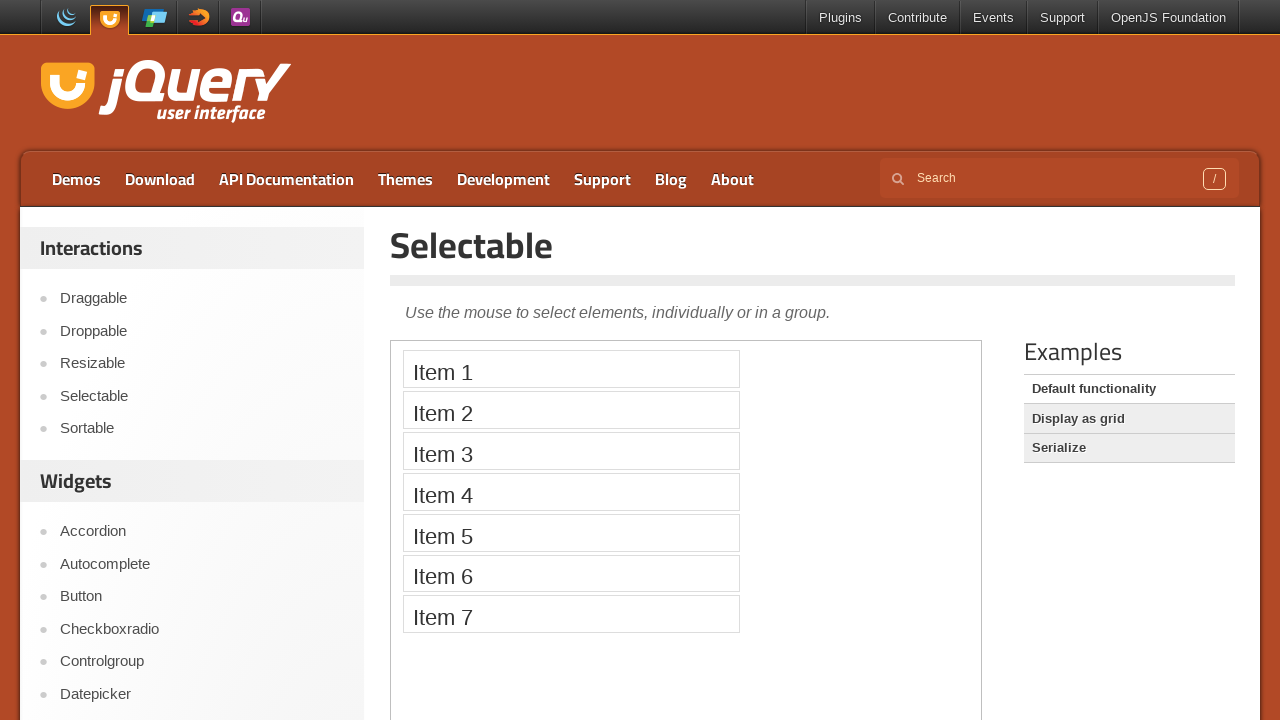

Clicked on Selectable link at (813, 245) on text=Selectable
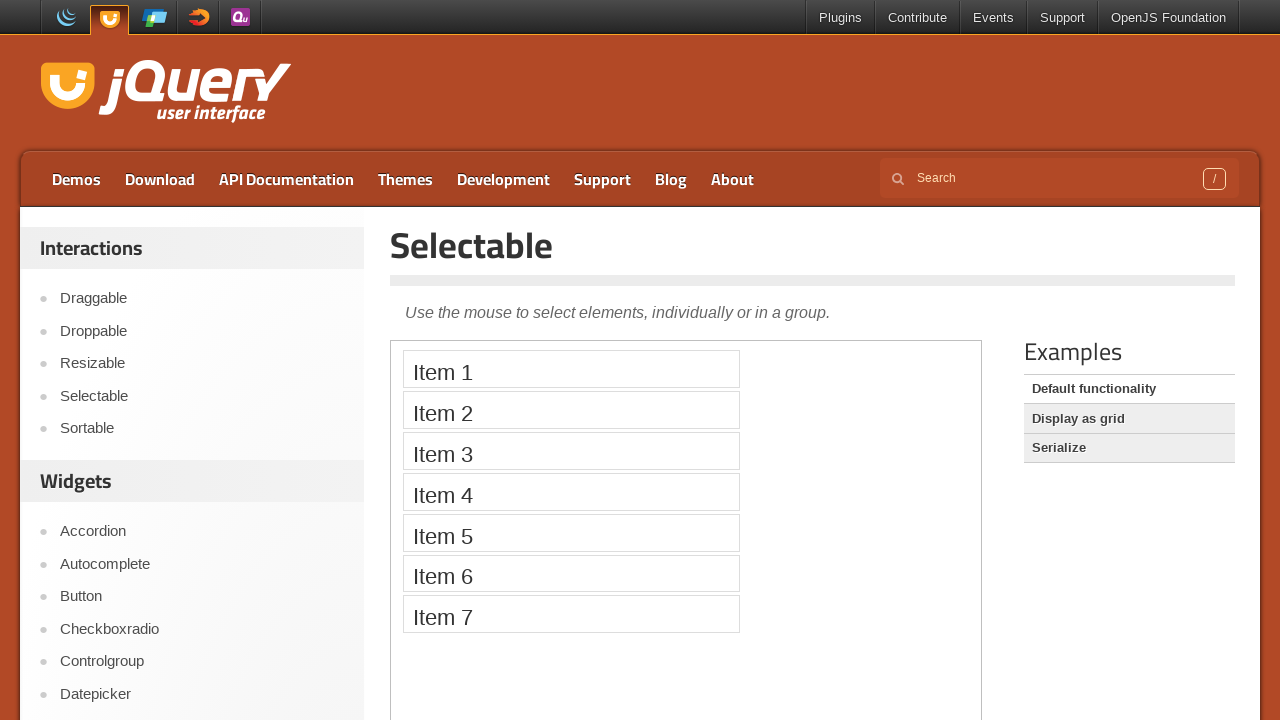

Demo frame loaded and available
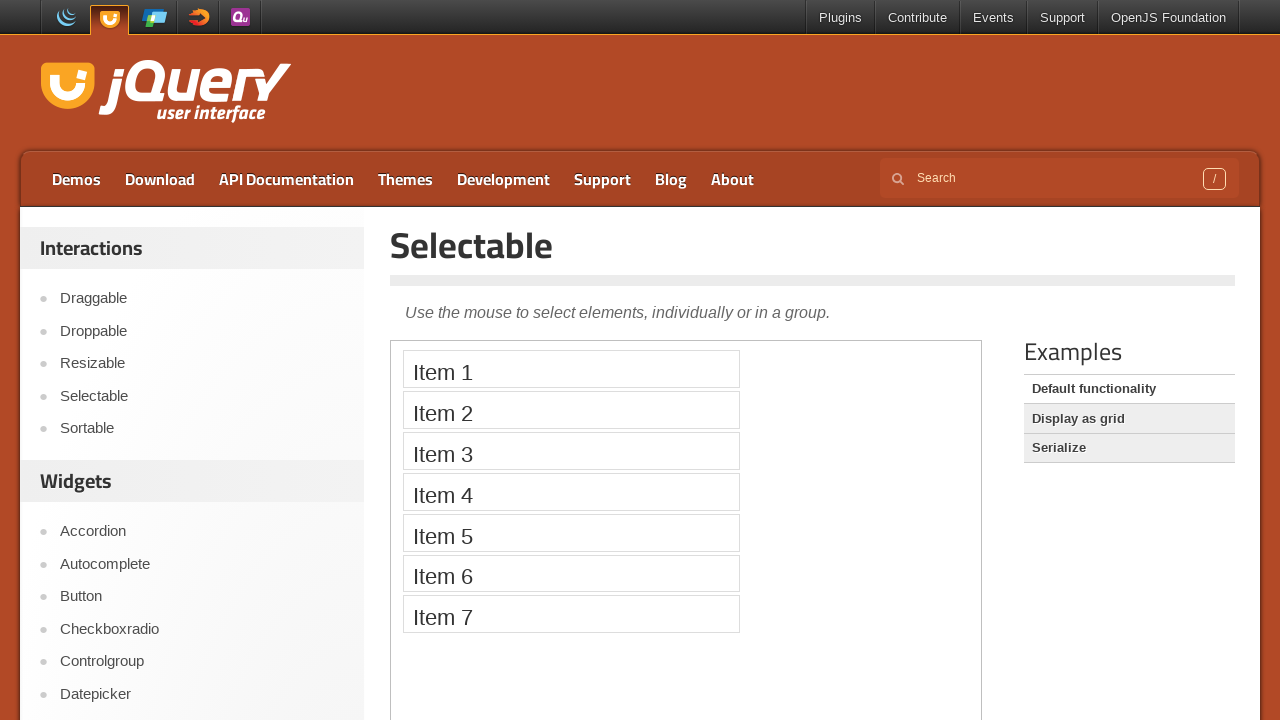

Switched context to demo iframe
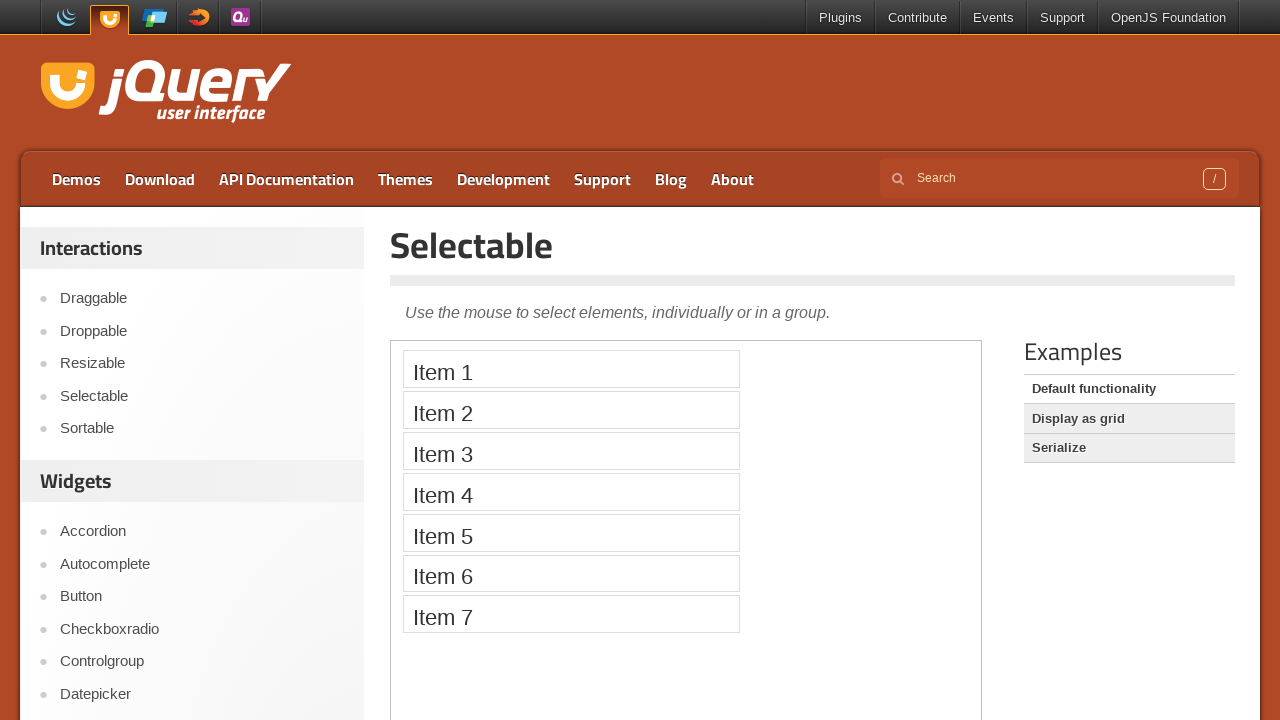

Clicked on the 5th list item within the iframe at (571, 532) on .demo-frame >> internal:control=enter-frame >> #selectable li >> nth=4
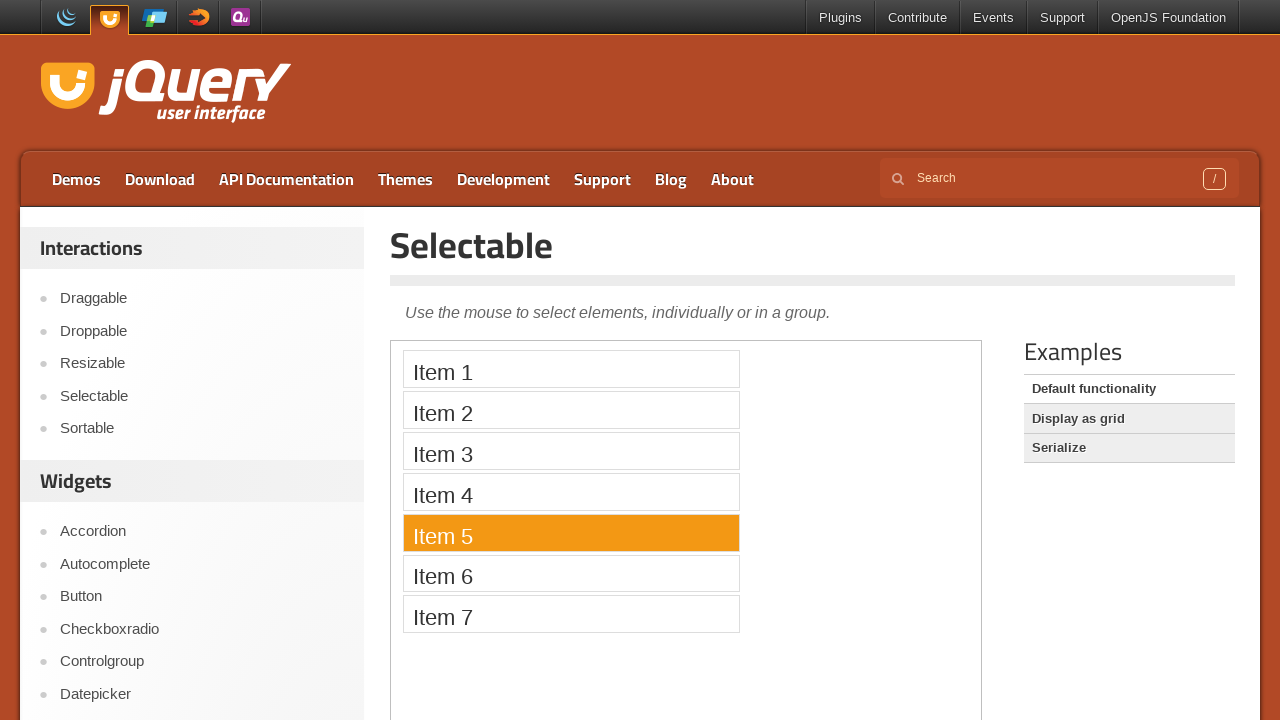

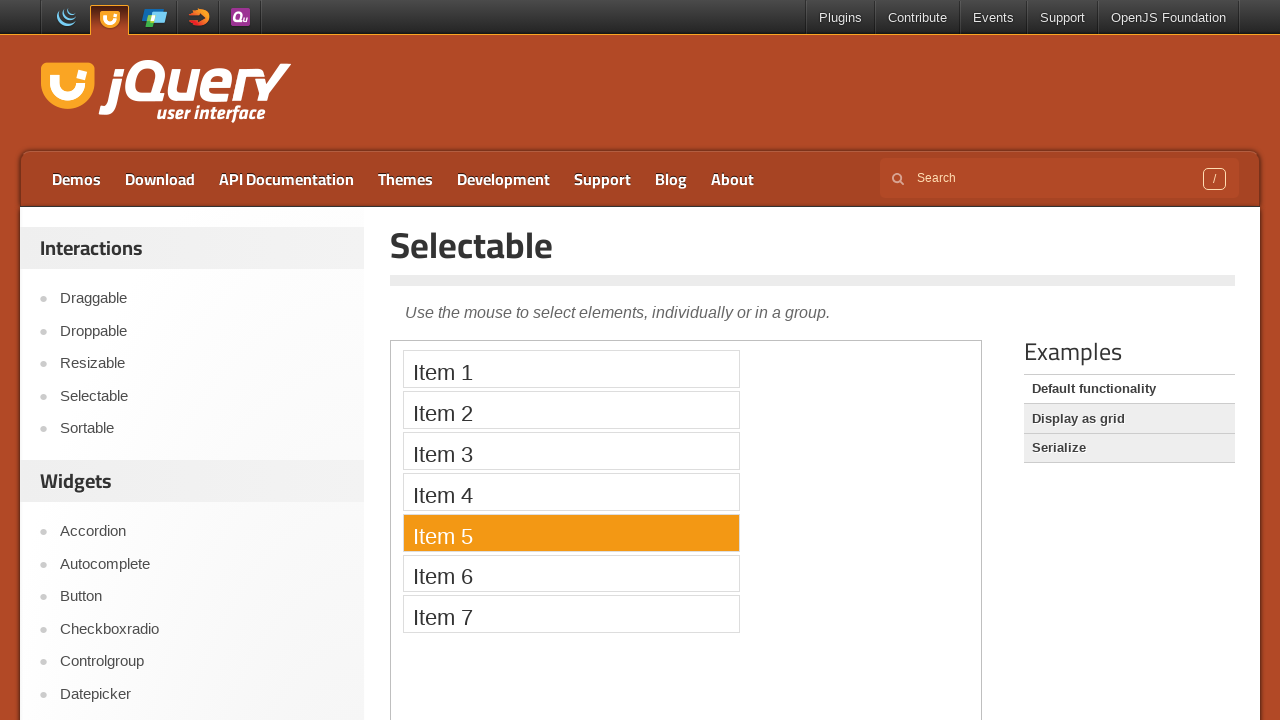